Tests the click button functionality in the Buttons section by performing a regular click action.

Starting URL: https://demoqa.com/

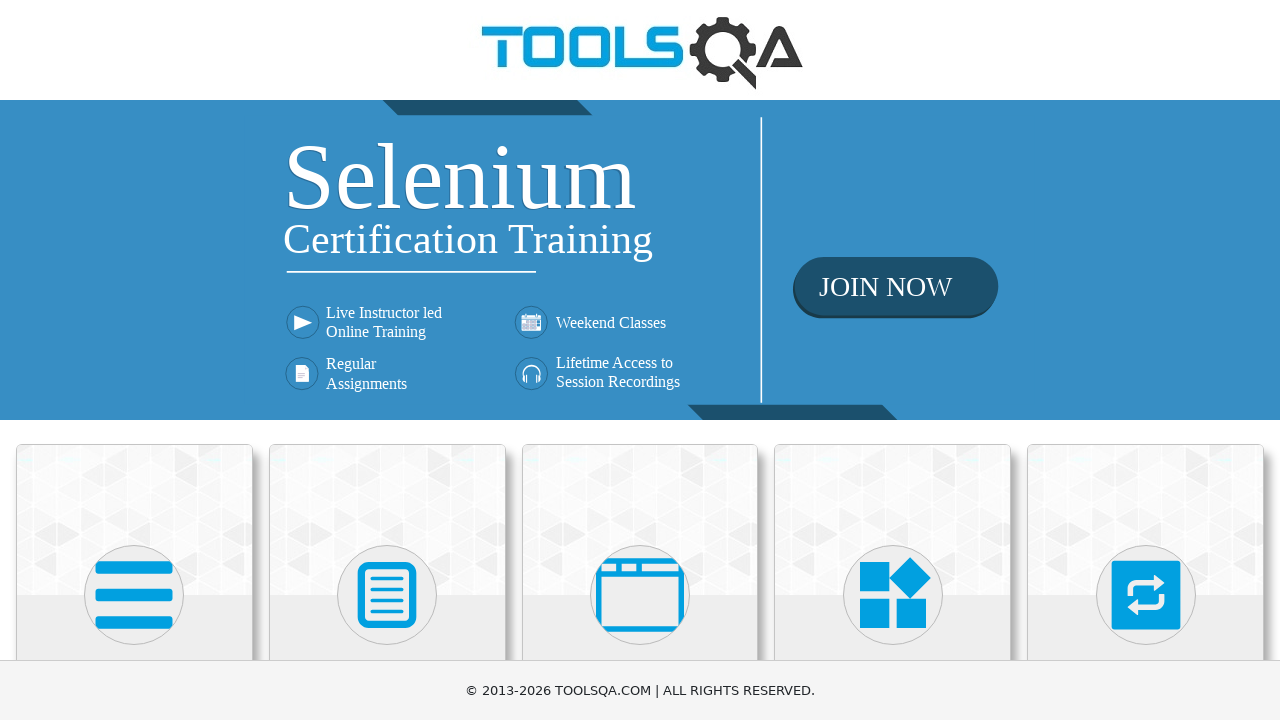

Clicked on Elements section at (134, 360) on text=Elements
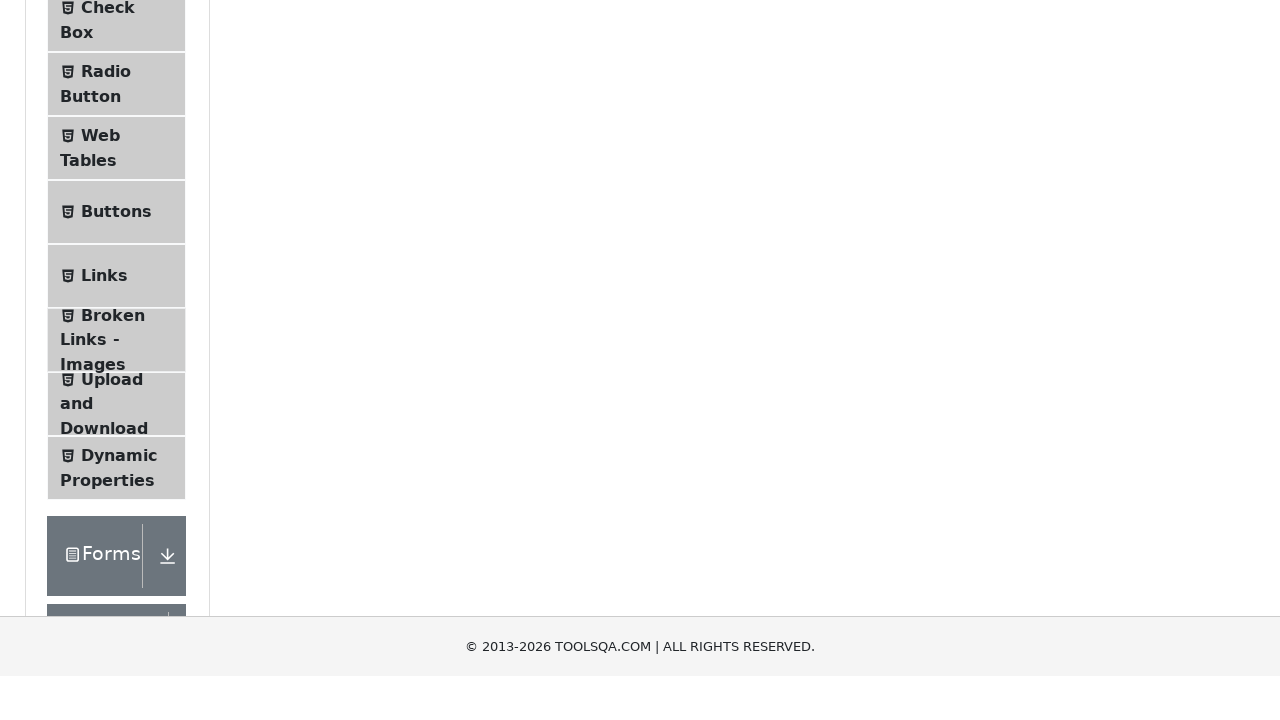

Clicked on Buttons menu item at (116, 517) on text=Buttons
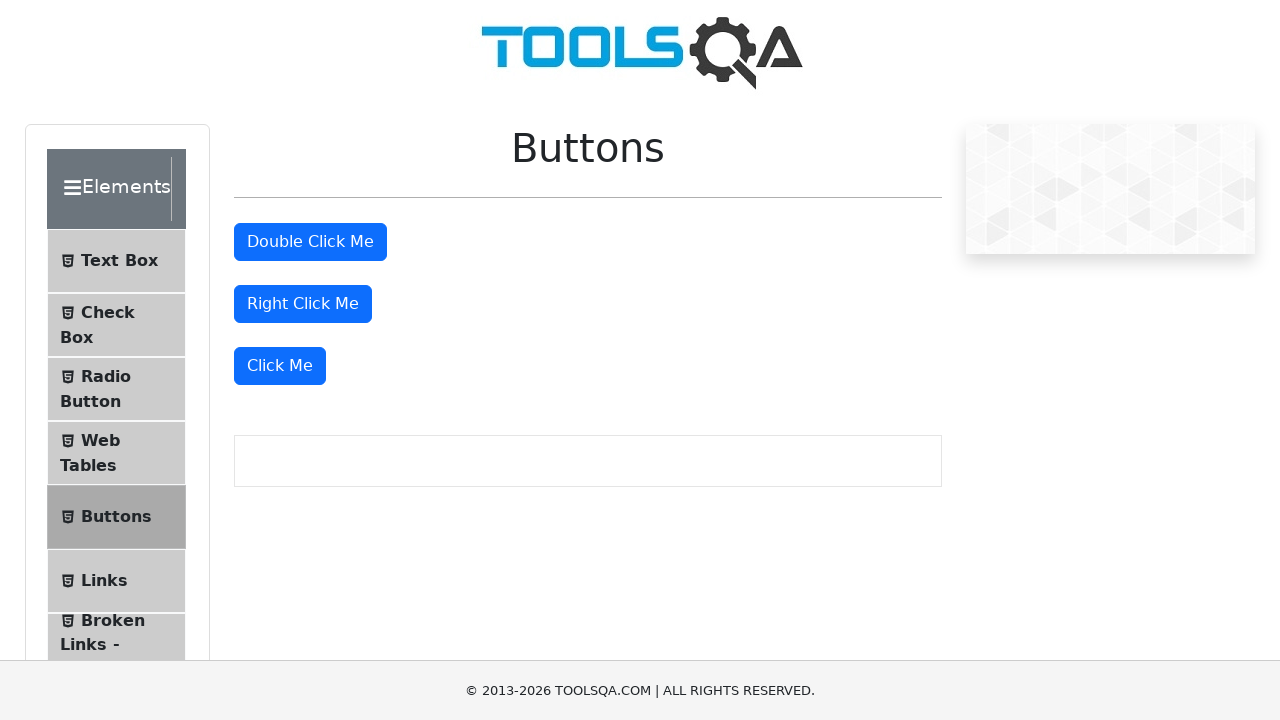

Clicked the 'Click me' button at (310, 242) on text=Click me
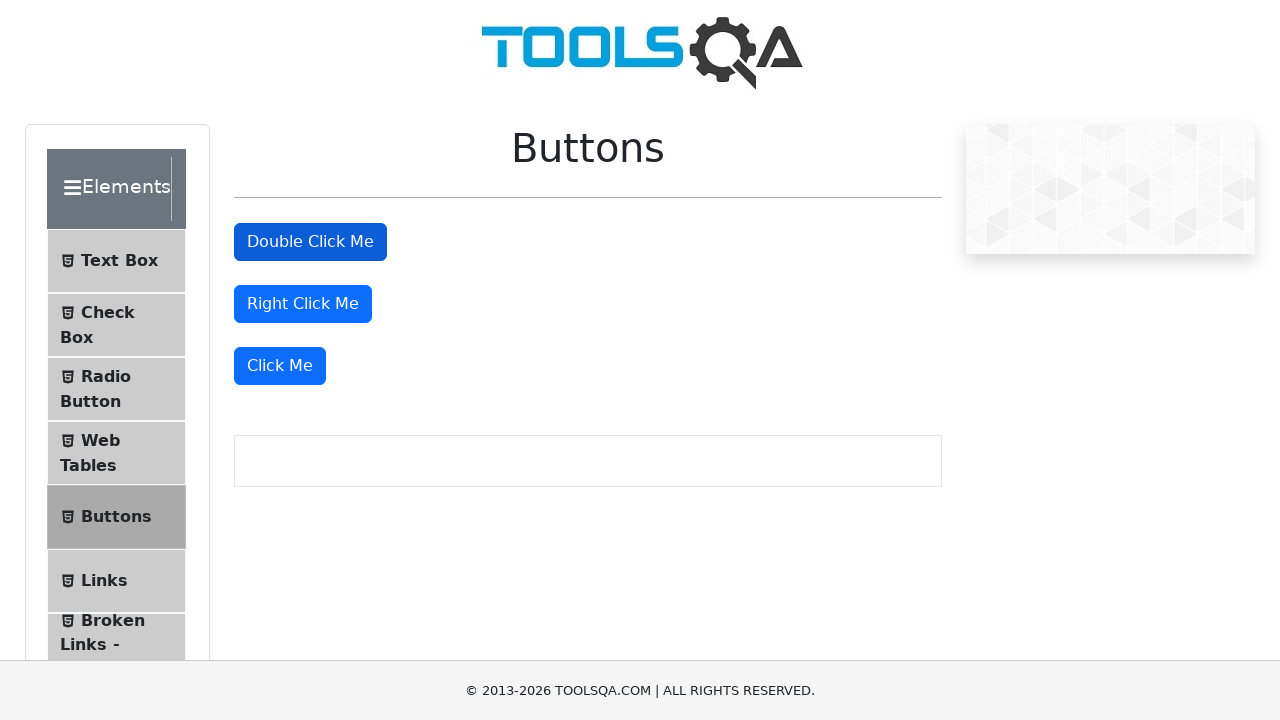

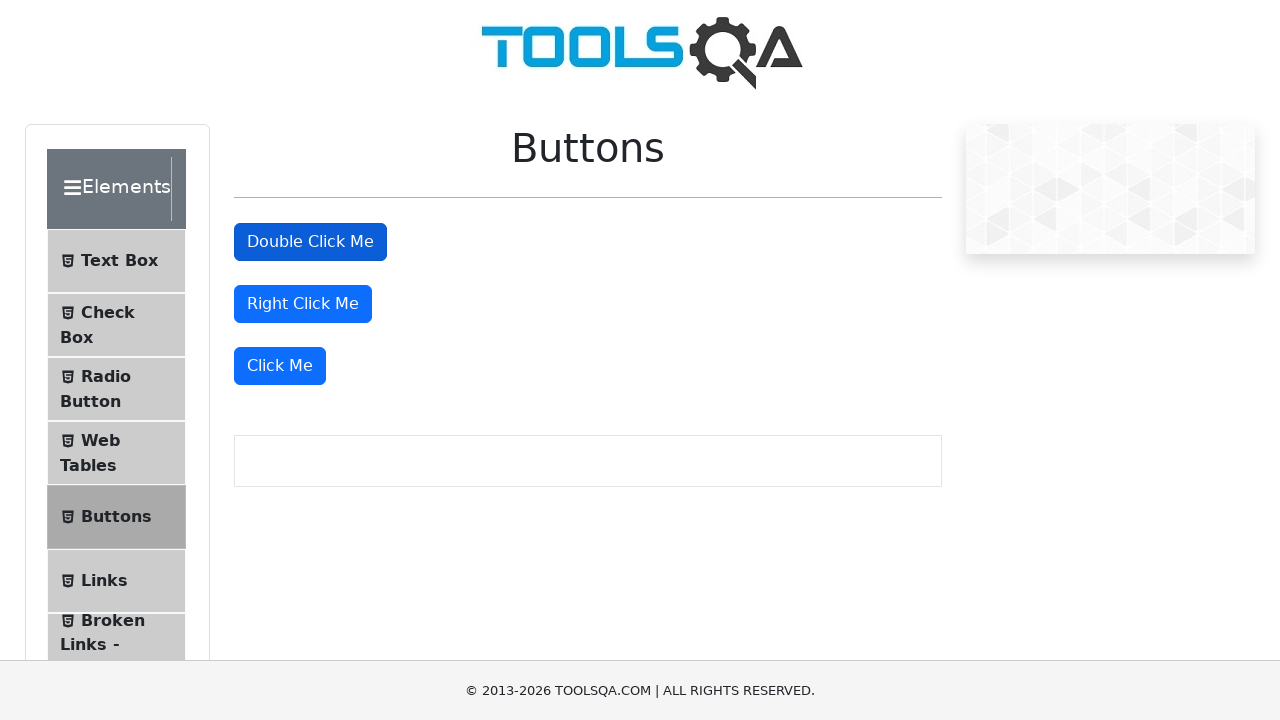